Tests a math challenge form by reading a value from the page, calculating a mathematical formula (log of absolute value of 12*sin(x)), filling in the answer, checking required checkboxes, and submitting the form.

Starting URL: http://suninjuly.github.io/math.html

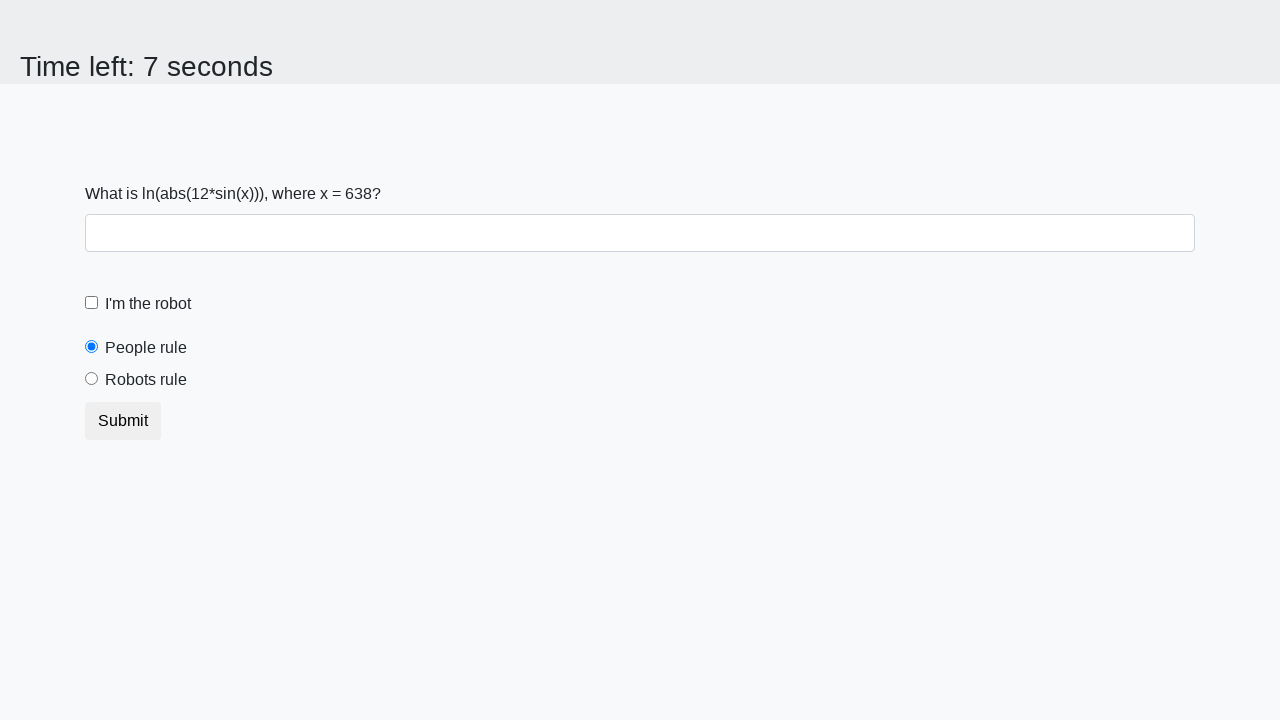

Located and read x value from #input_value element
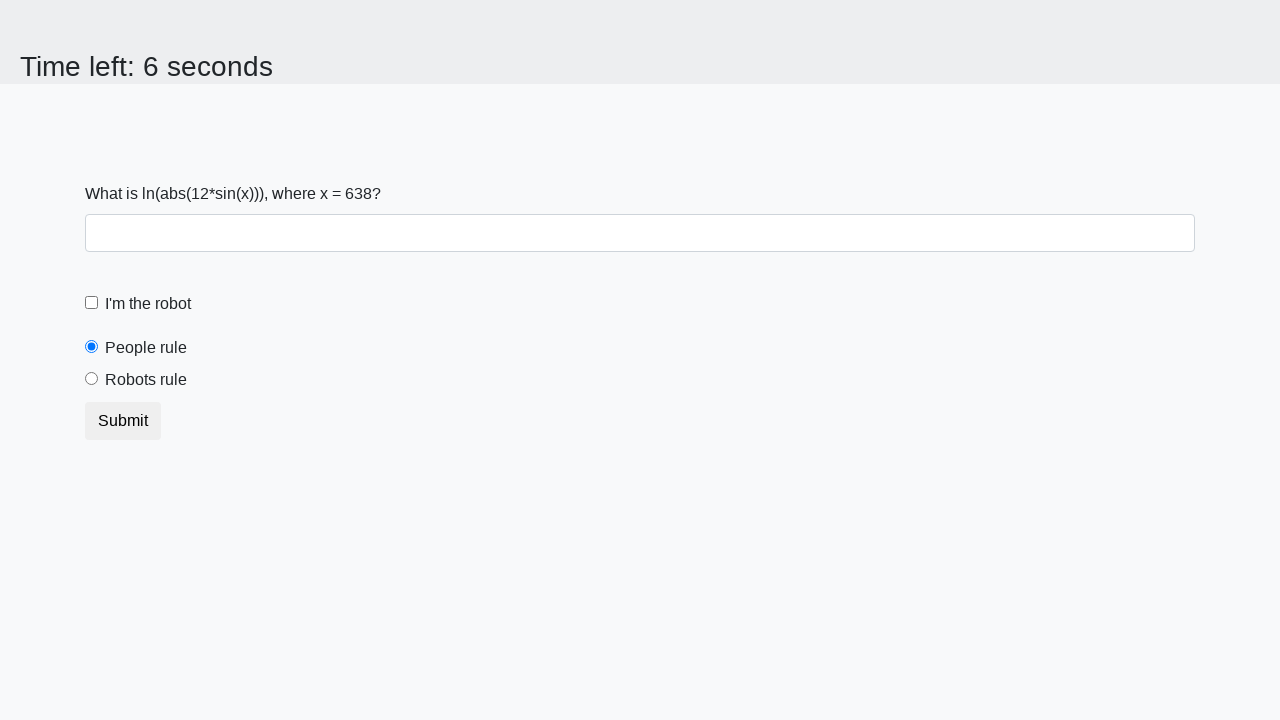

Calculated answer using formula log(abs(12*sin(638))) = 1.1140196890814753
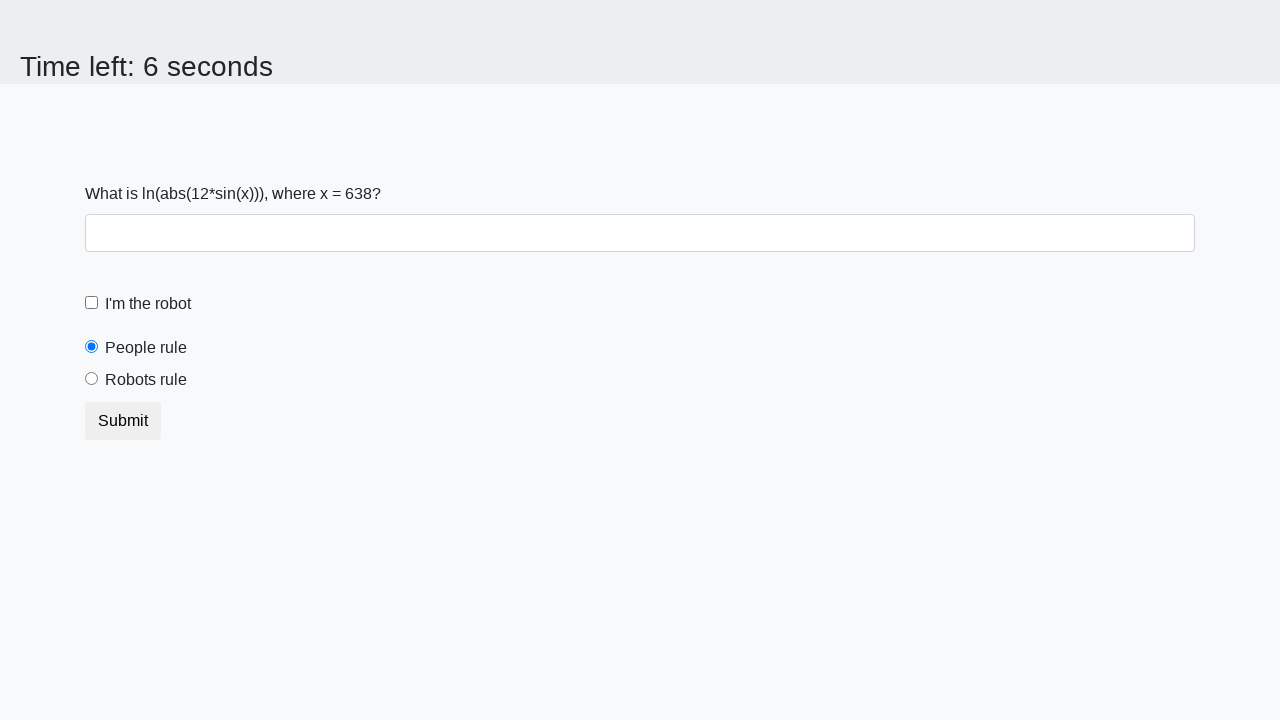

Filled answer field with calculated value: 1.1140196890814753 on #answer
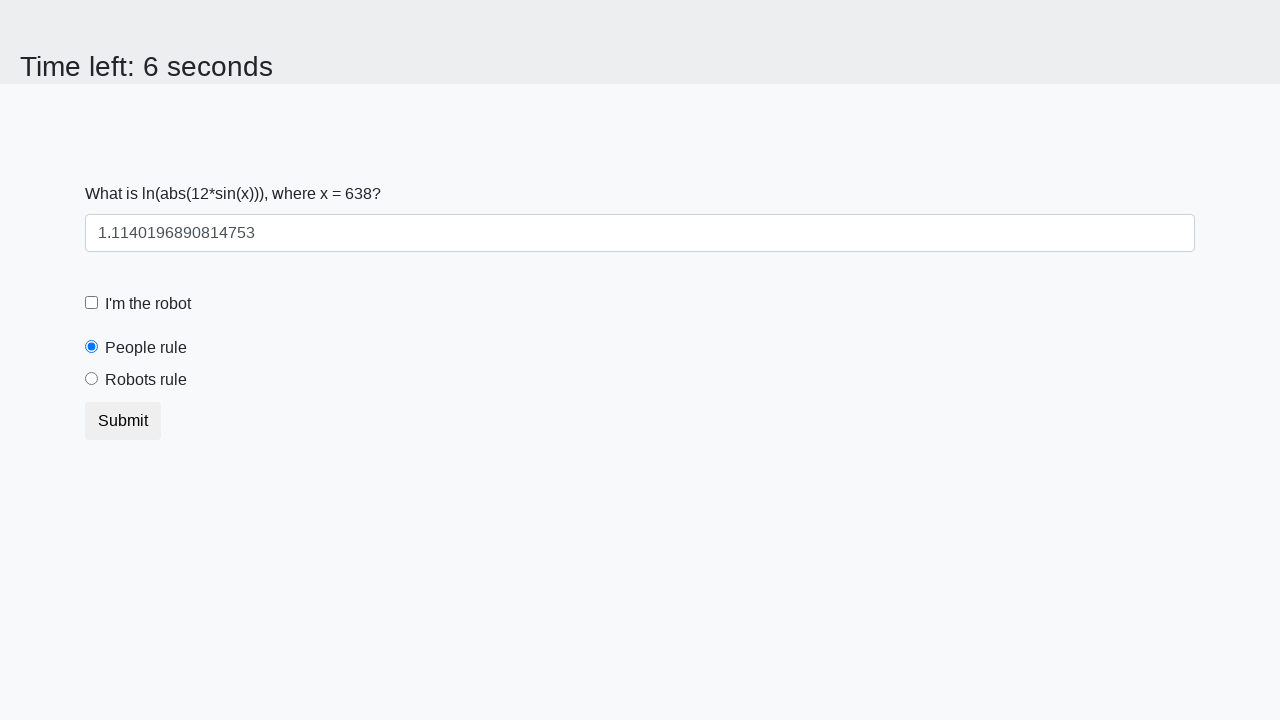

Clicked robot checkbox (#robotCheckbox) at (92, 303) on #robotCheckbox
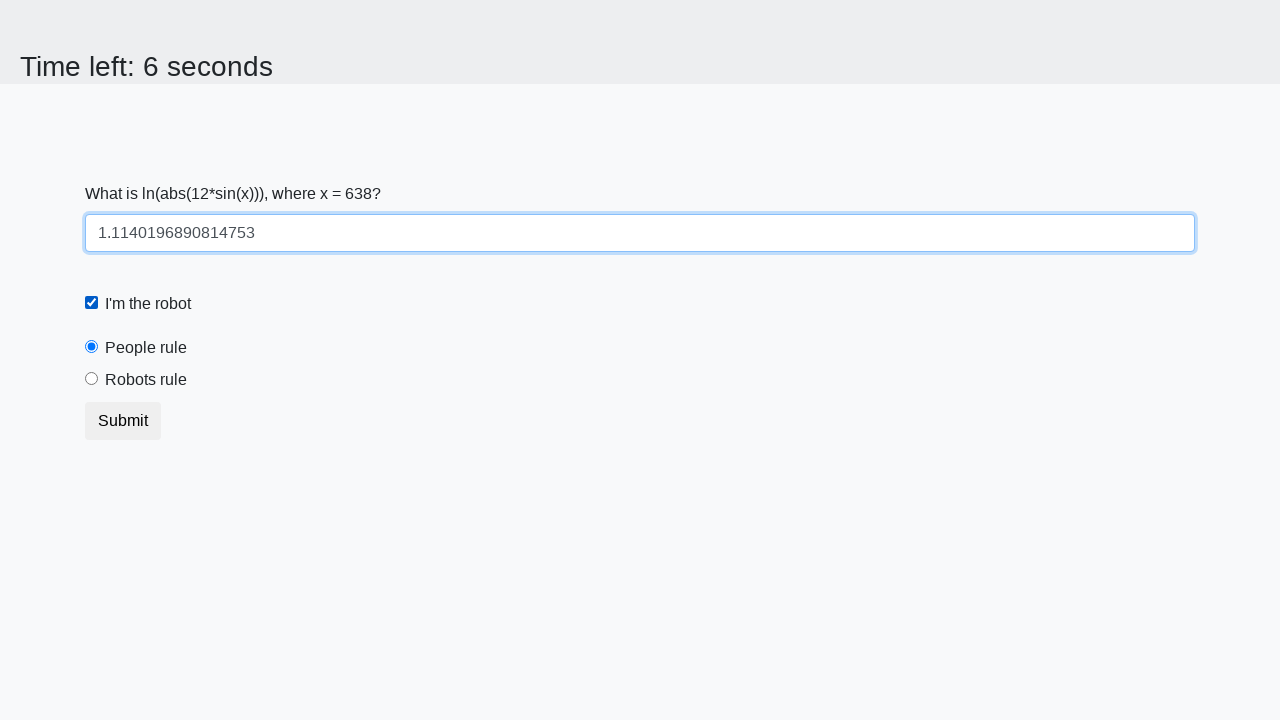

Clicked robots rule checkbox (#robotsRule) at (92, 379) on #robotsRule
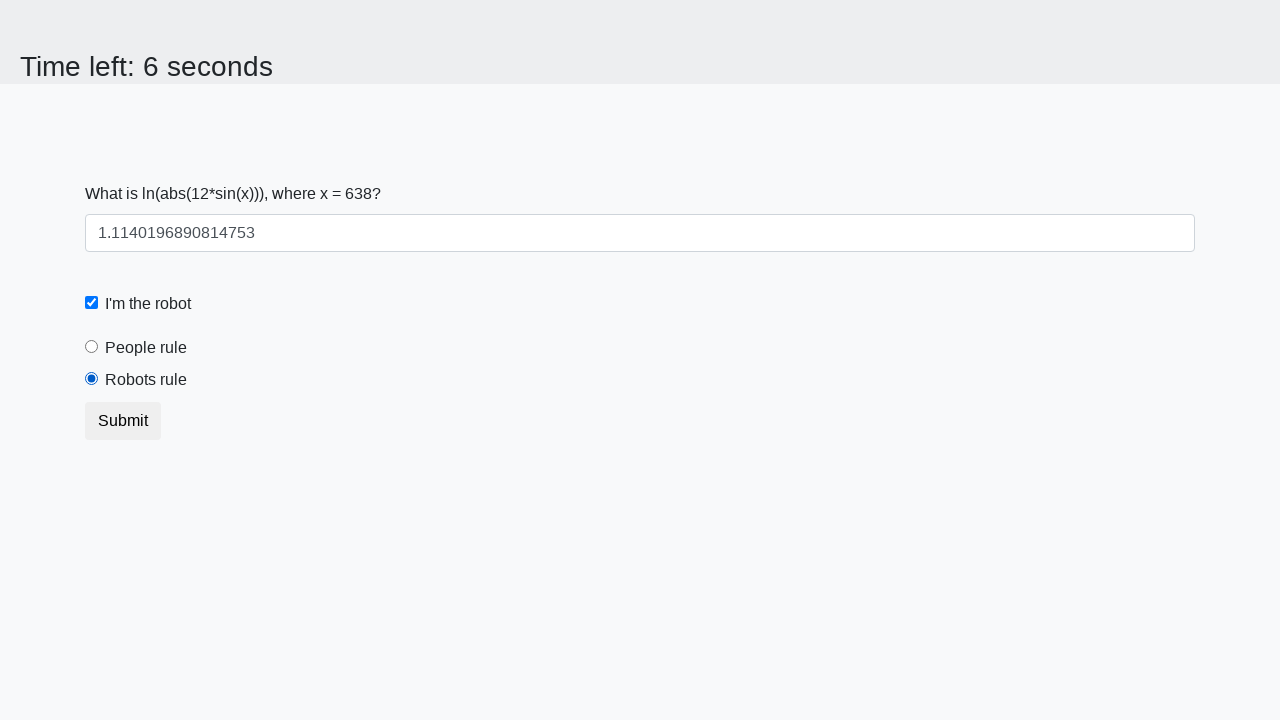

Clicked submit button to submit form at (123, 421) on button[type='submit']
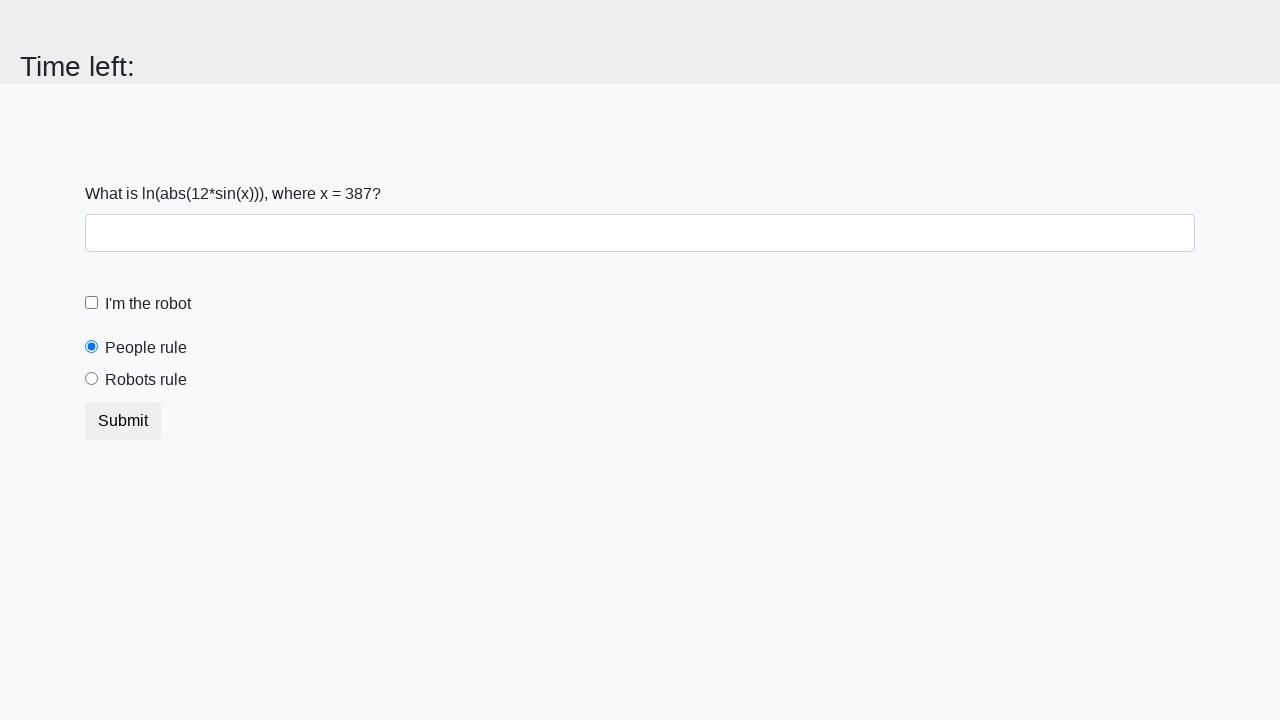

Waited 1000ms for form submission to process
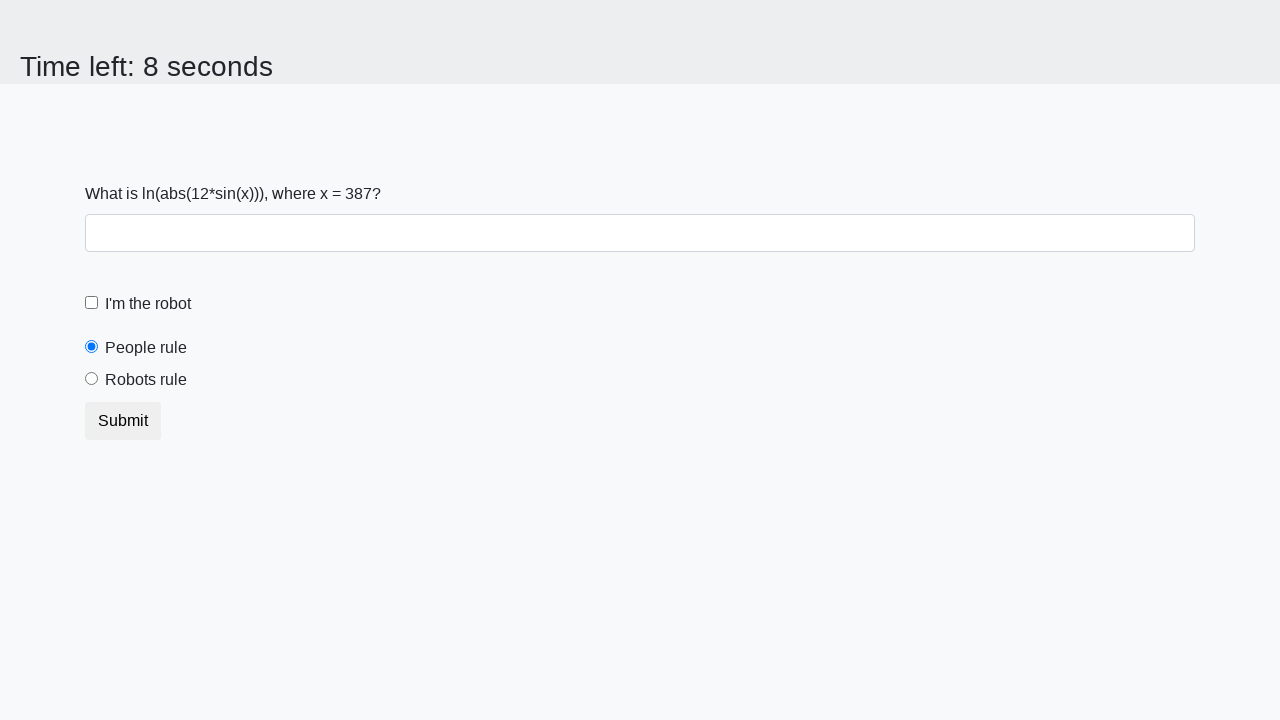

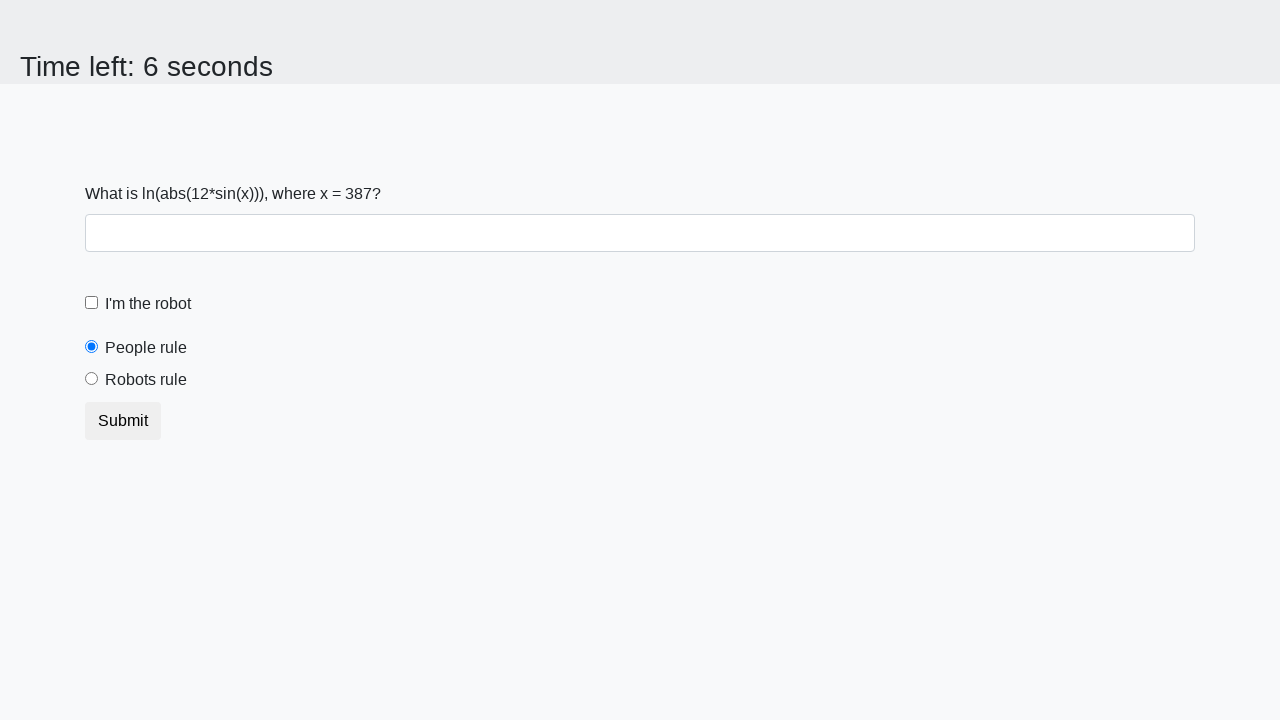